Tests registration form by filling in the first name field on a registration page

Starting URL: https://demo.automationtesting.in/Register.html

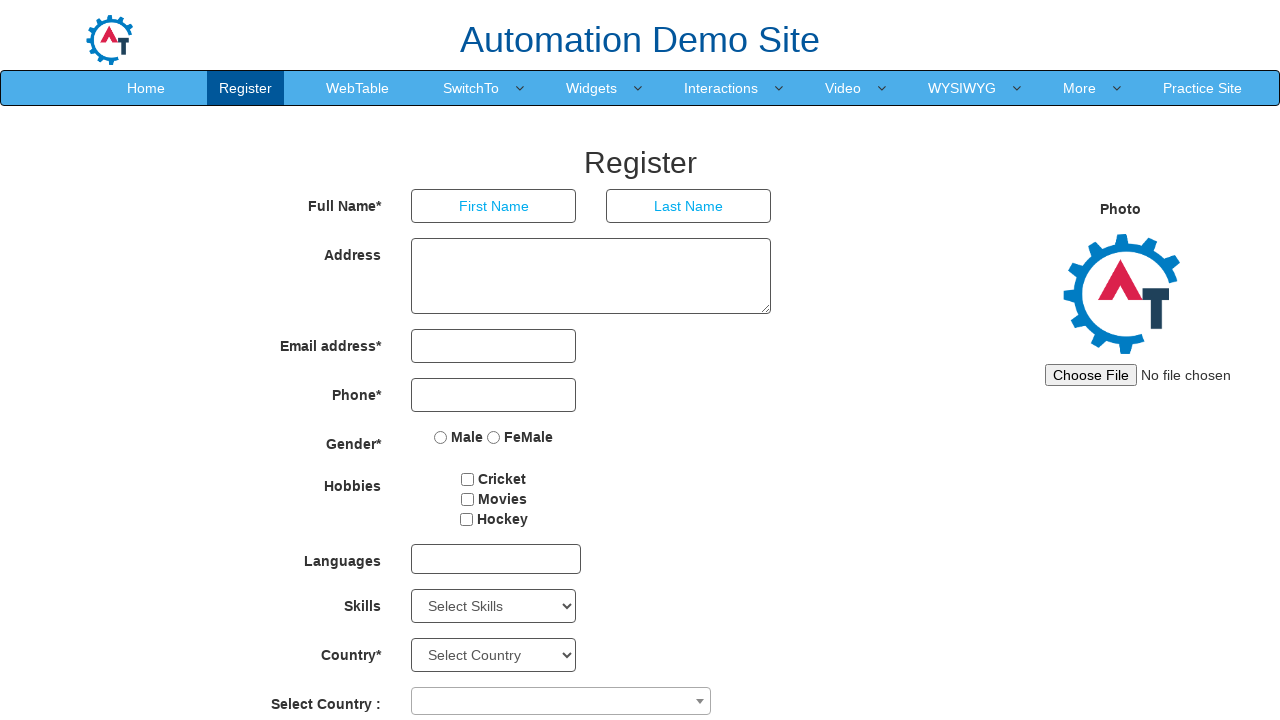

Navigated to registration page
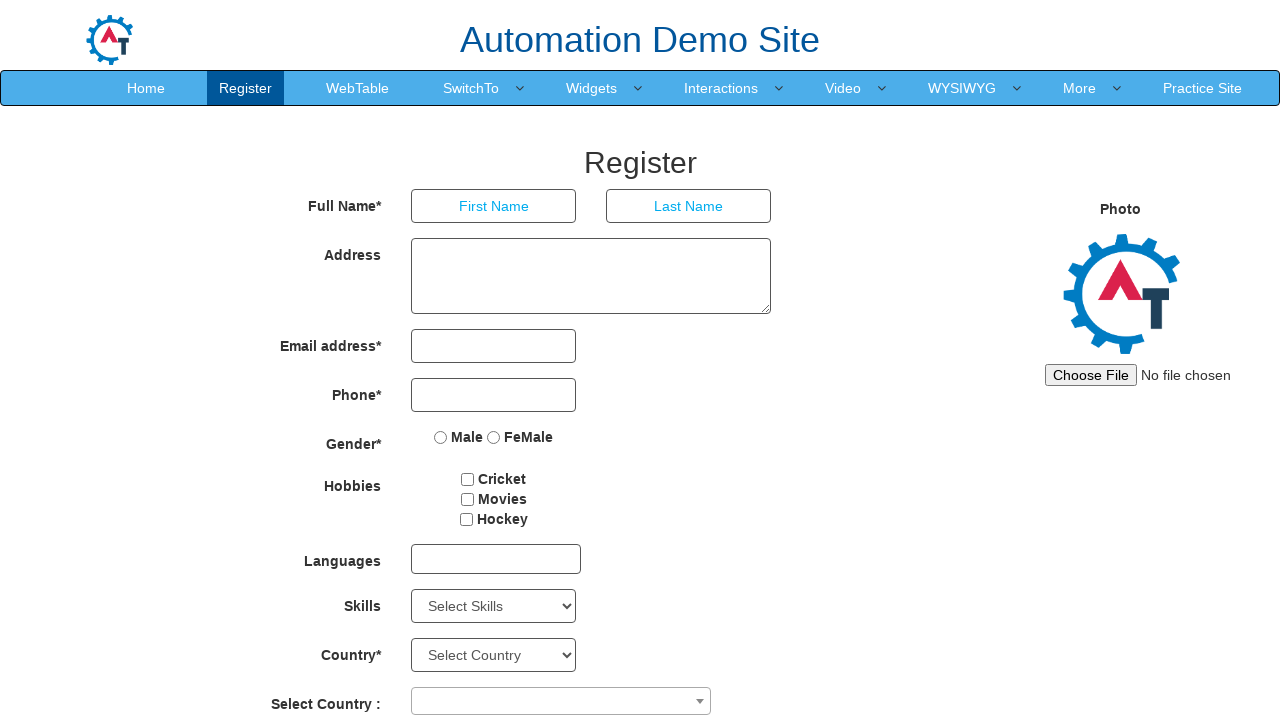

Filled first name field with 'Kumar' on input[placeholder='First Name']
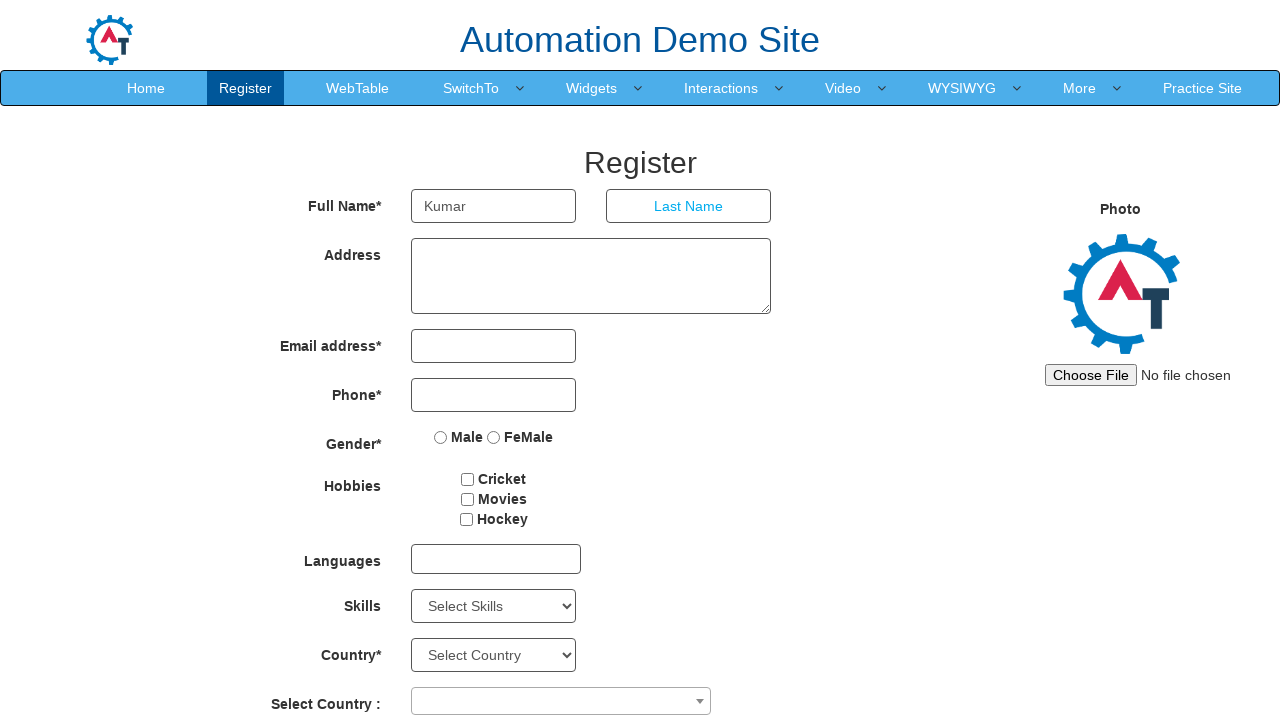

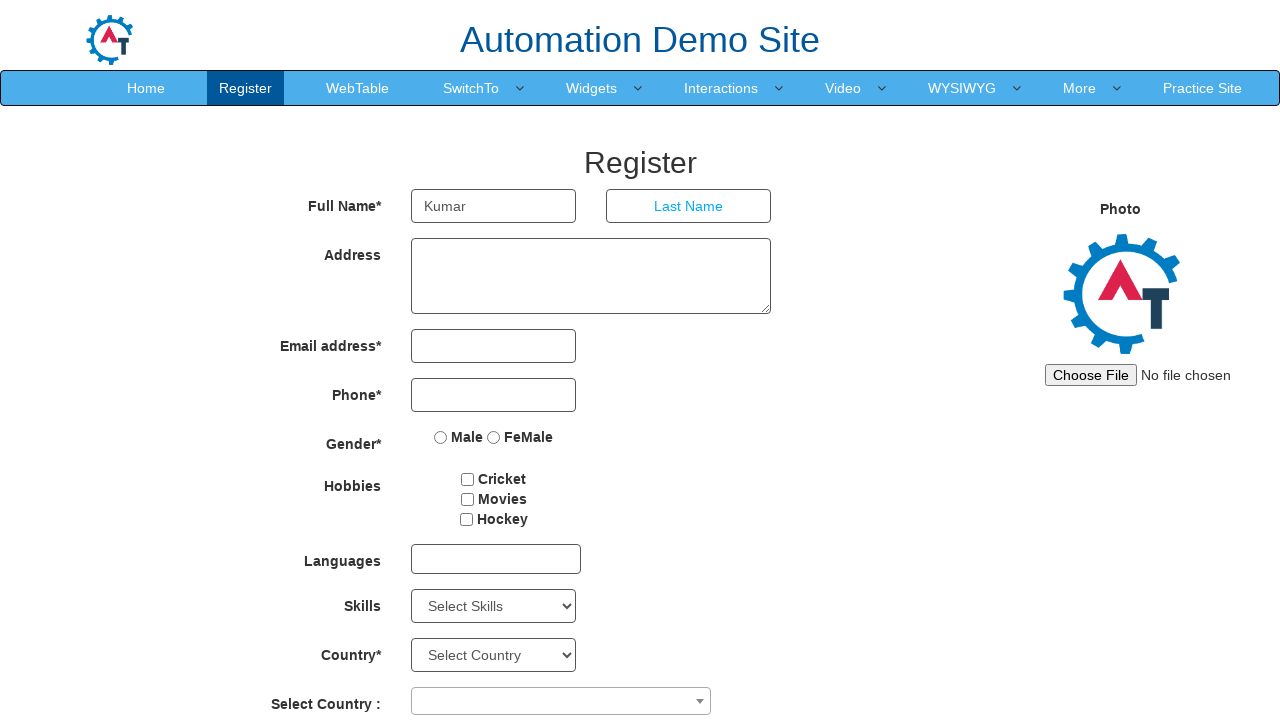